Tests that pressing Escape while editing a todo item cancels the edit and reverts to original text.

Starting URL: https://demo.playwright.dev/todomvc

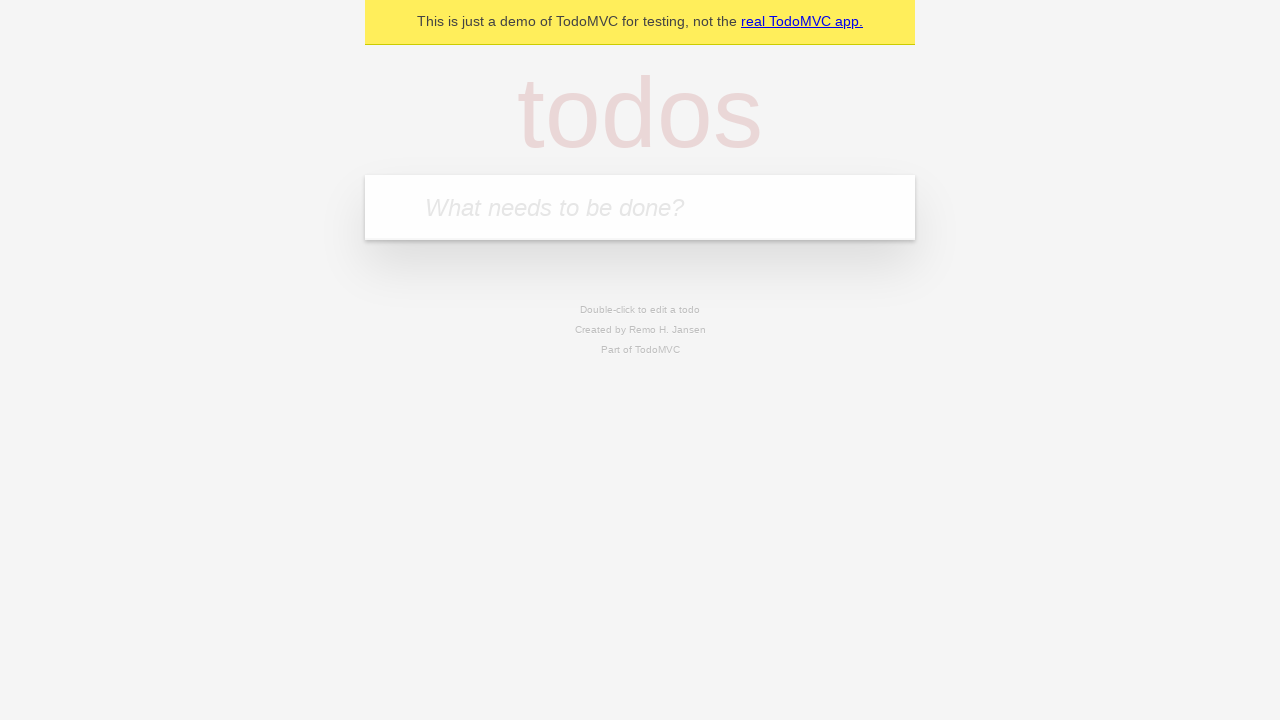

Filled new todo field with 'buy some cheese' on internal:attr=[placeholder="What needs to be done?"i]
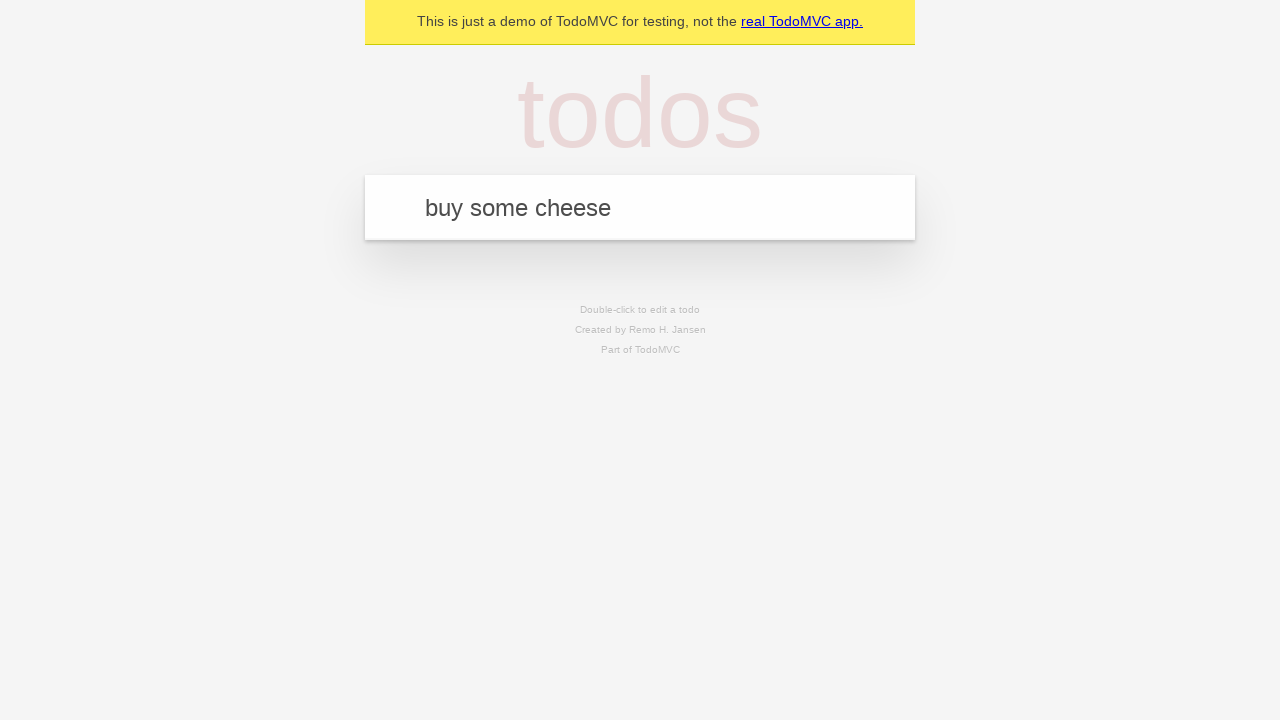

Pressed Enter to create first todo on internal:attr=[placeholder="What needs to be done?"i]
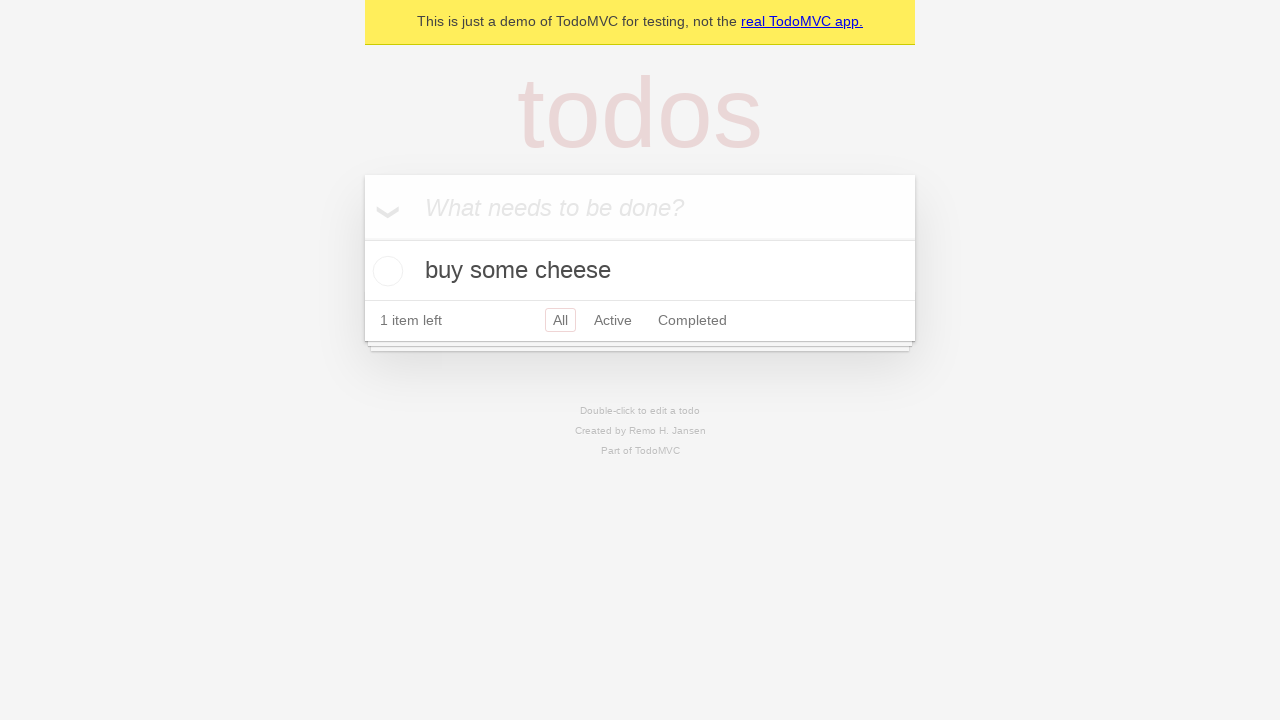

Filled new todo field with 'feed the cat' on internal:attr=[placeholder="What needs to be done?"i]
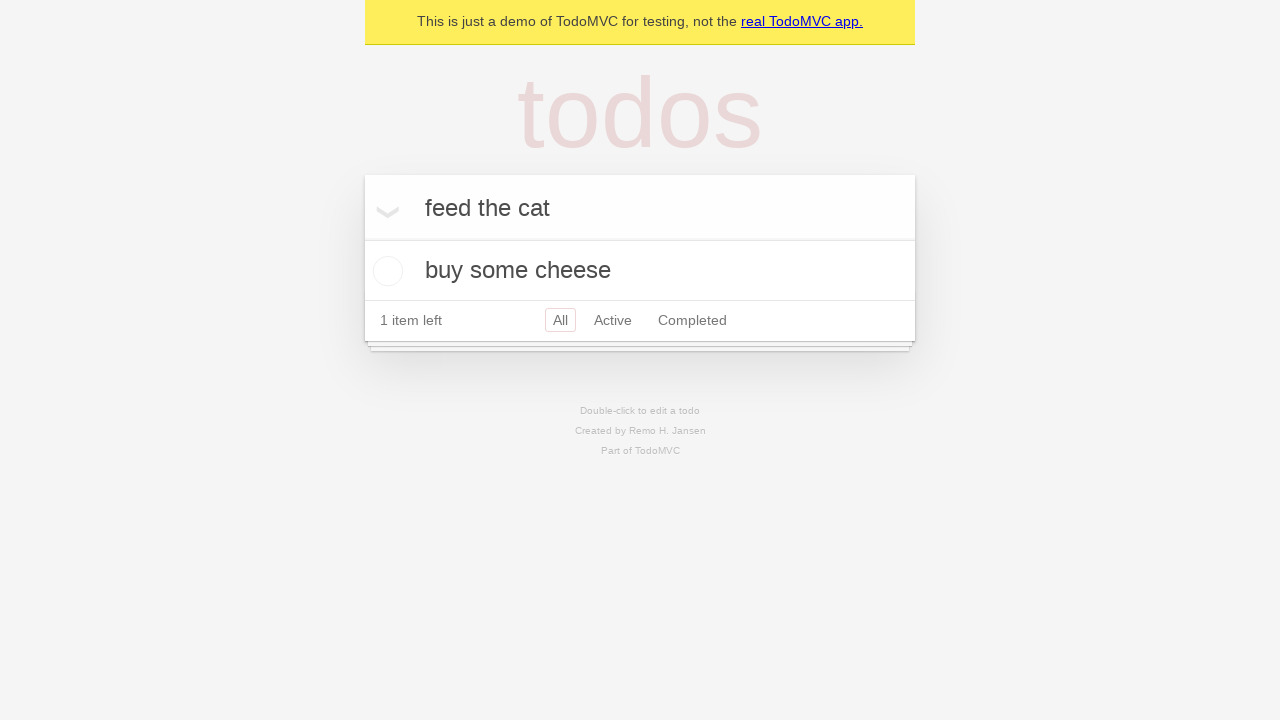

Pressed Enter to create second todo on internal:attr=[placeholder="What needs to be done?"i]
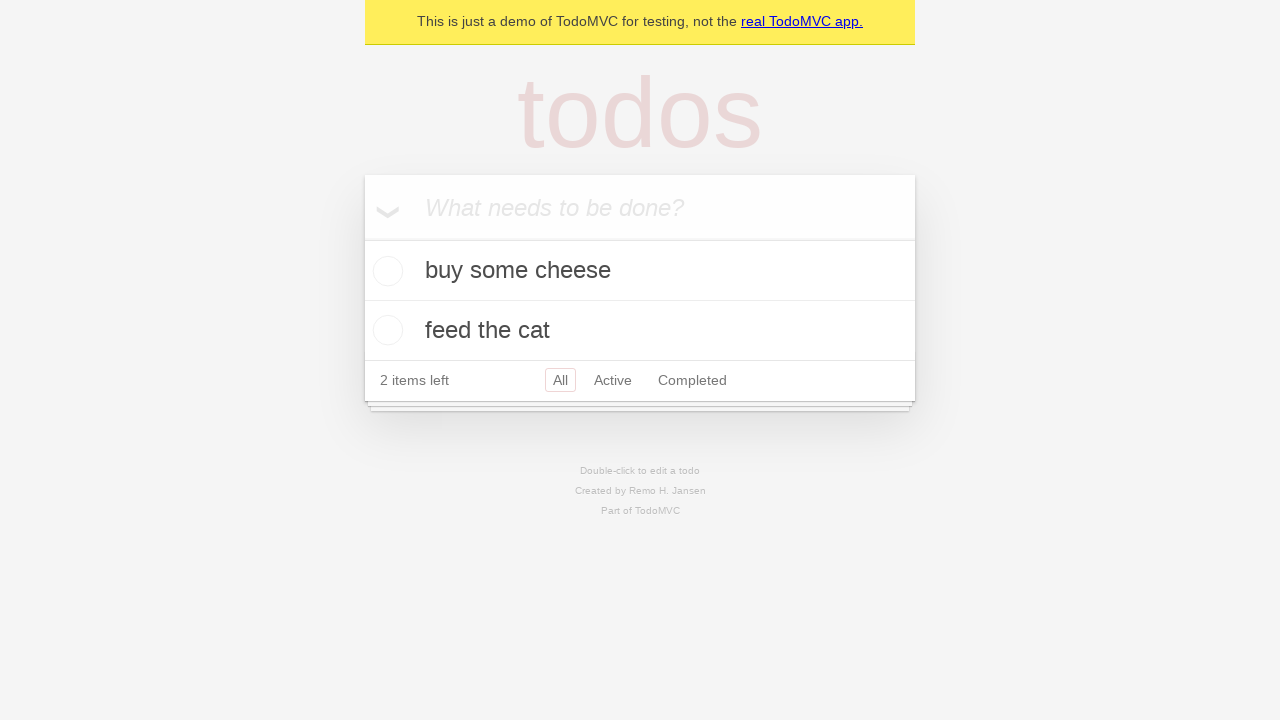

Filled new todo field with 'book a doctors appointment' on internal:attr=[placeholder="What needs to be done?"i]
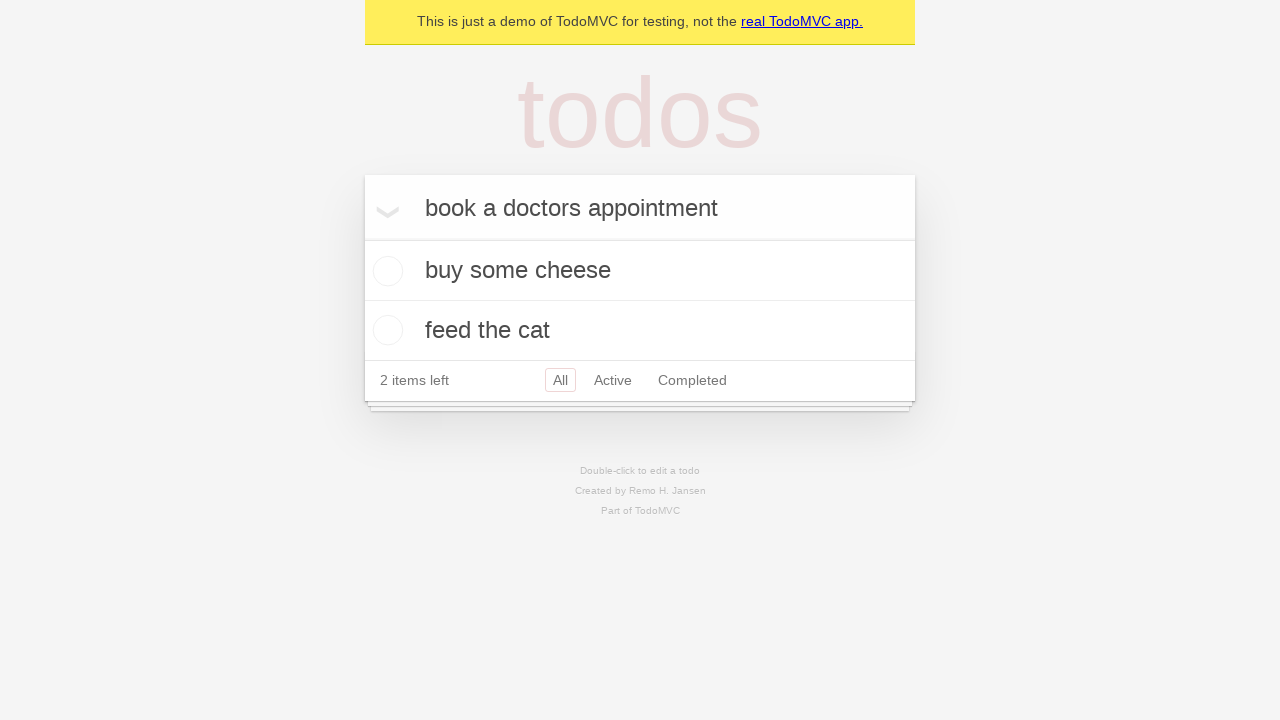

Pressed Enter to create third todo on internal:attr=[placeholder="What needs to be done?"i]
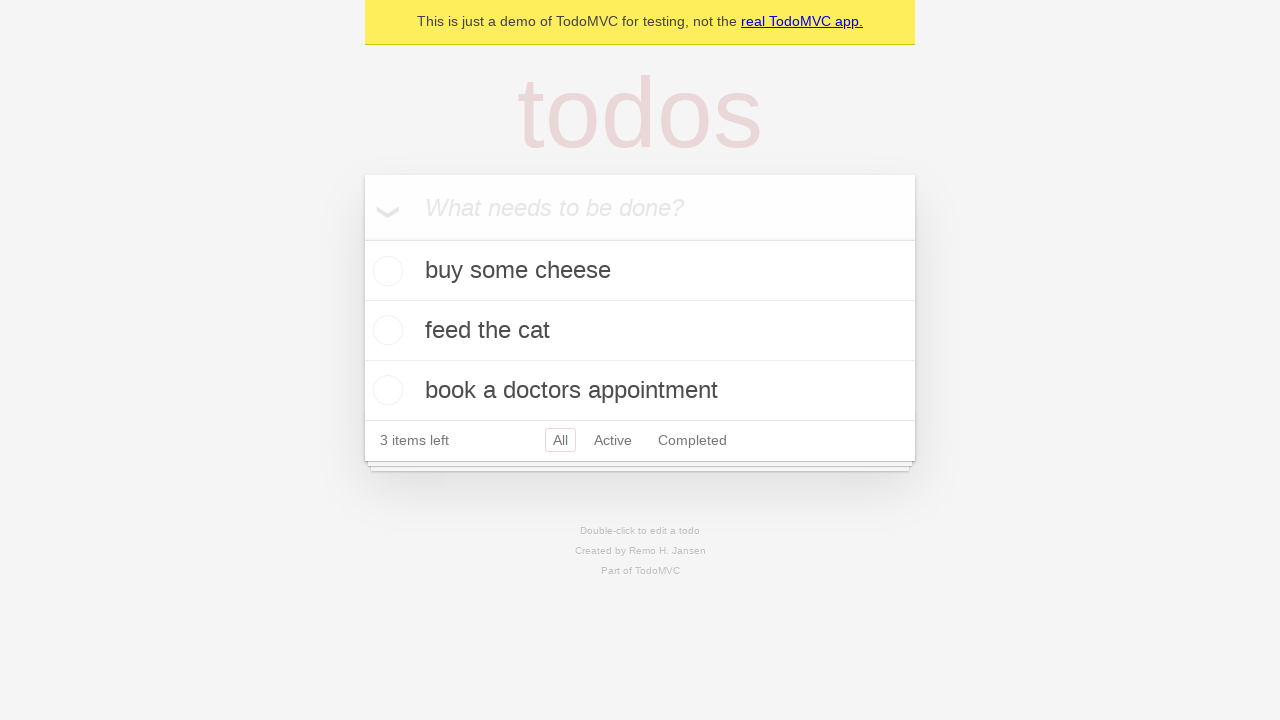

Waited for all 3 todos to be created
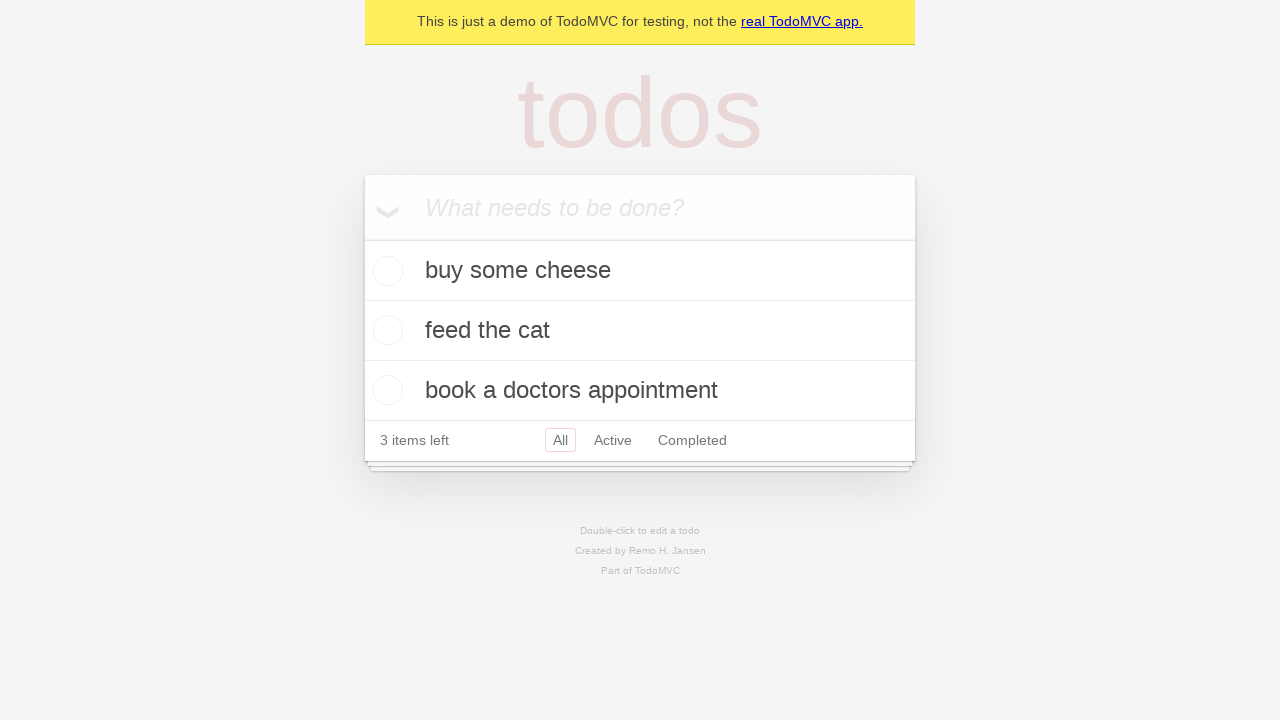

Double-clicked second todo to enter edit mode at (640, 331) on internal:testid=[data-testid="todo-item"s] >> nth=1
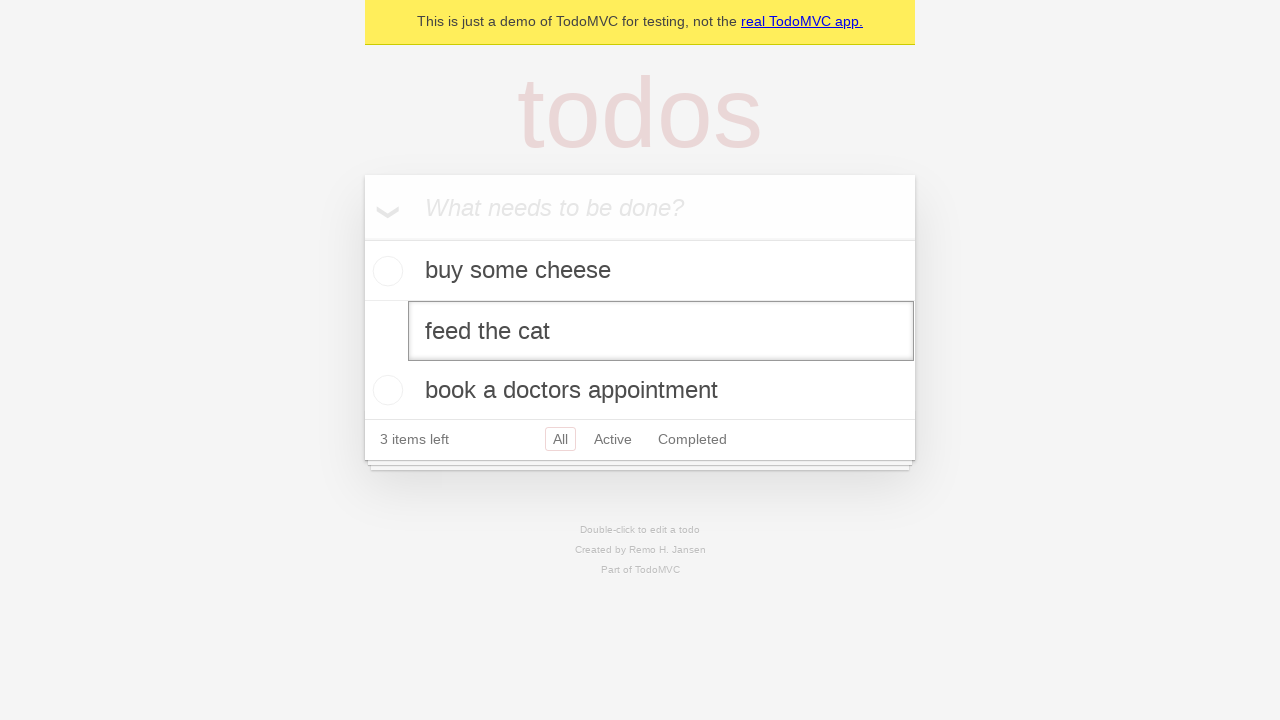

Filled edit field with 'buy some sausages' on internal:testid=[data-testid="todo-item"s] >> nth=1 >> internal:role=textbox[nam
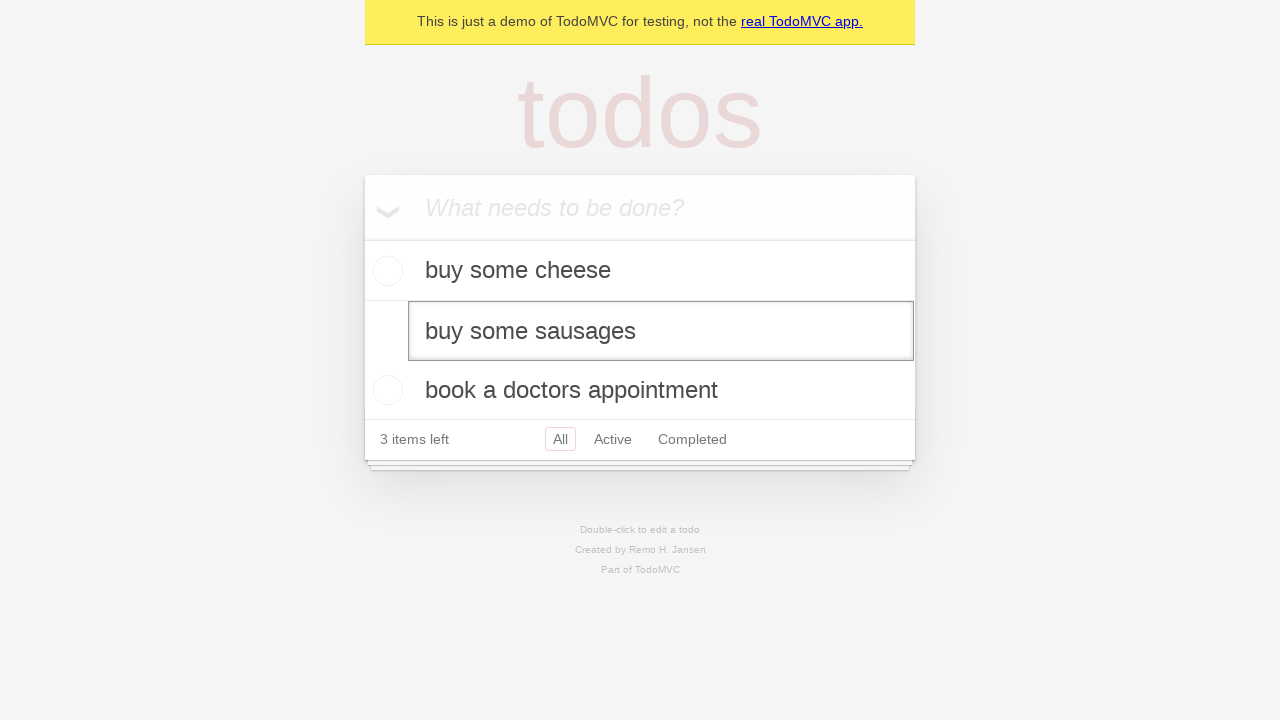

Pressed Escape to cancel edit and revert to original text on internal:testid=[data-testid="todo-item"s] >> nth=1 >> internal:role=textbox[nam
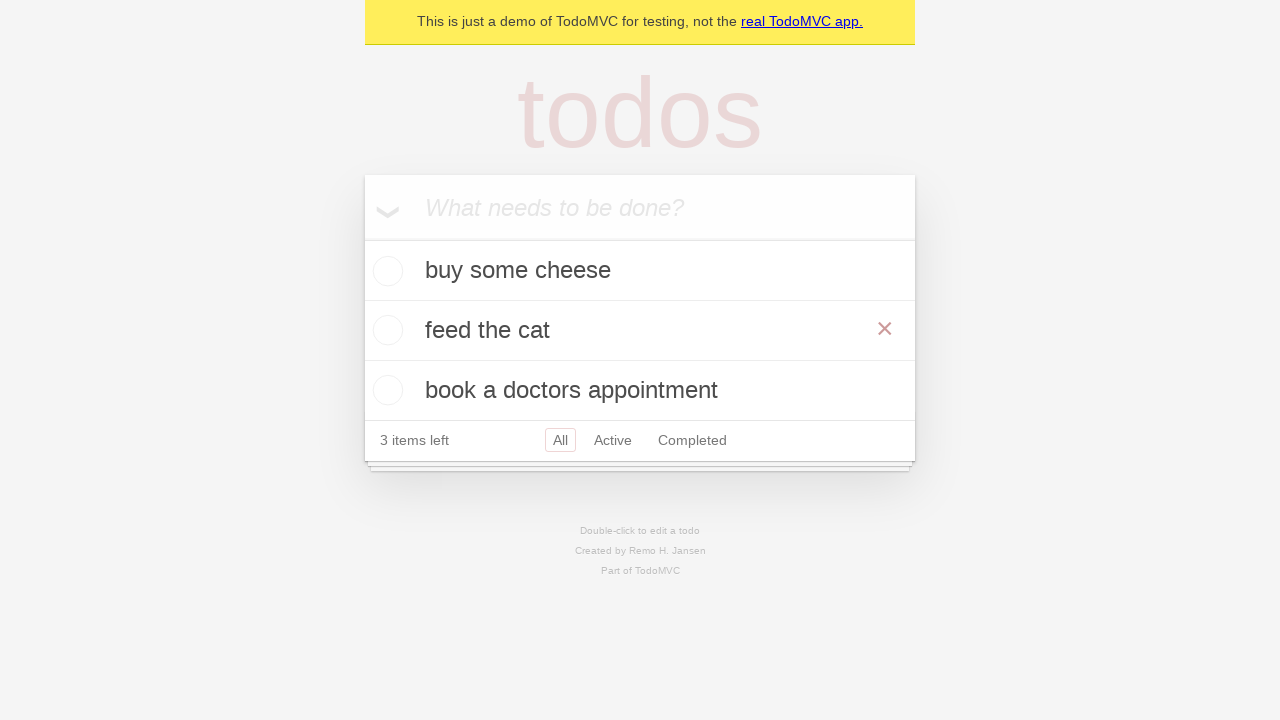

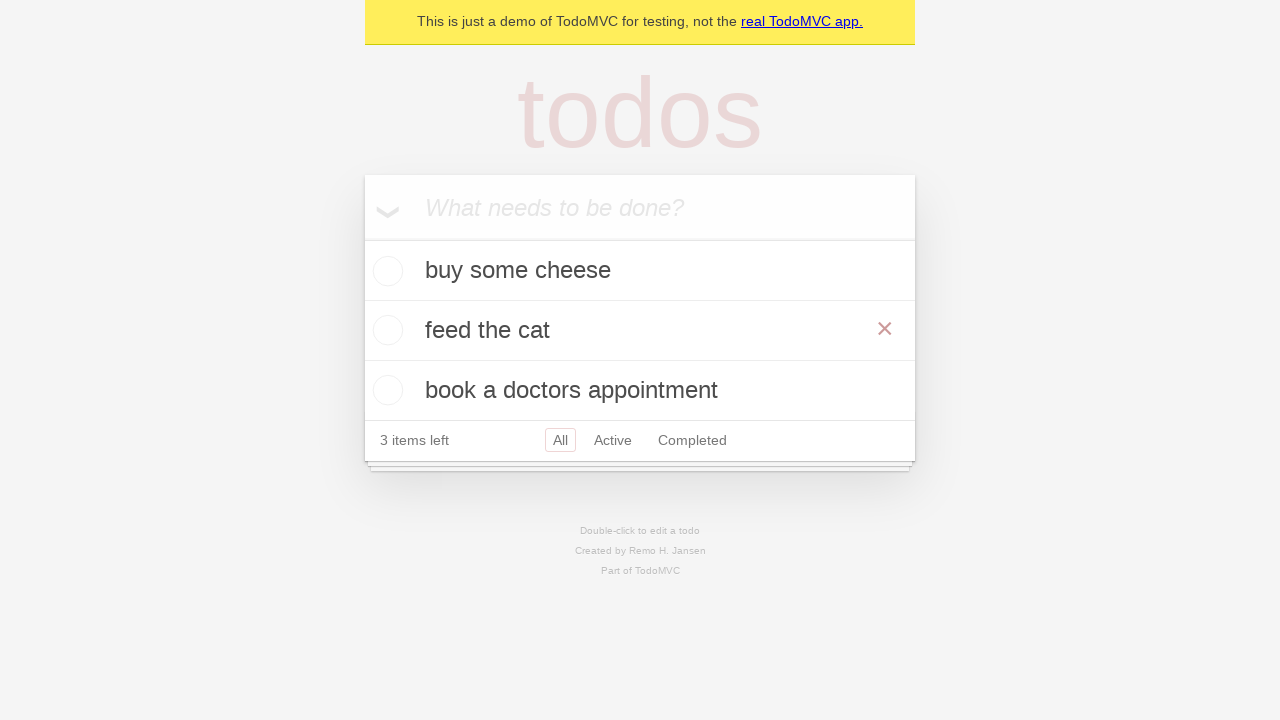